Navigates to the nopCommerce demo page, maximizes the browser window, and verifies the page loads by checking the title exists

Starting URL: https://www.nopcommerce.com/demo

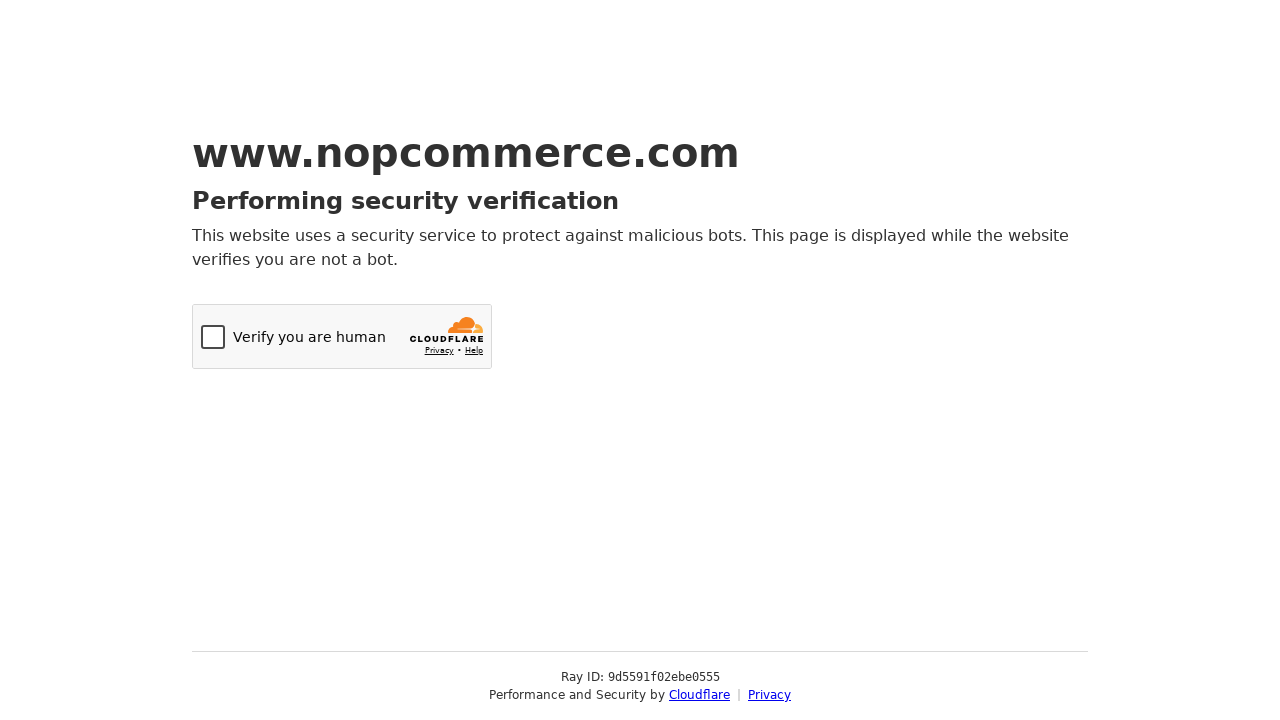

Navigated to nopCommerce demo page at https://www.nopcommerce.com/demo
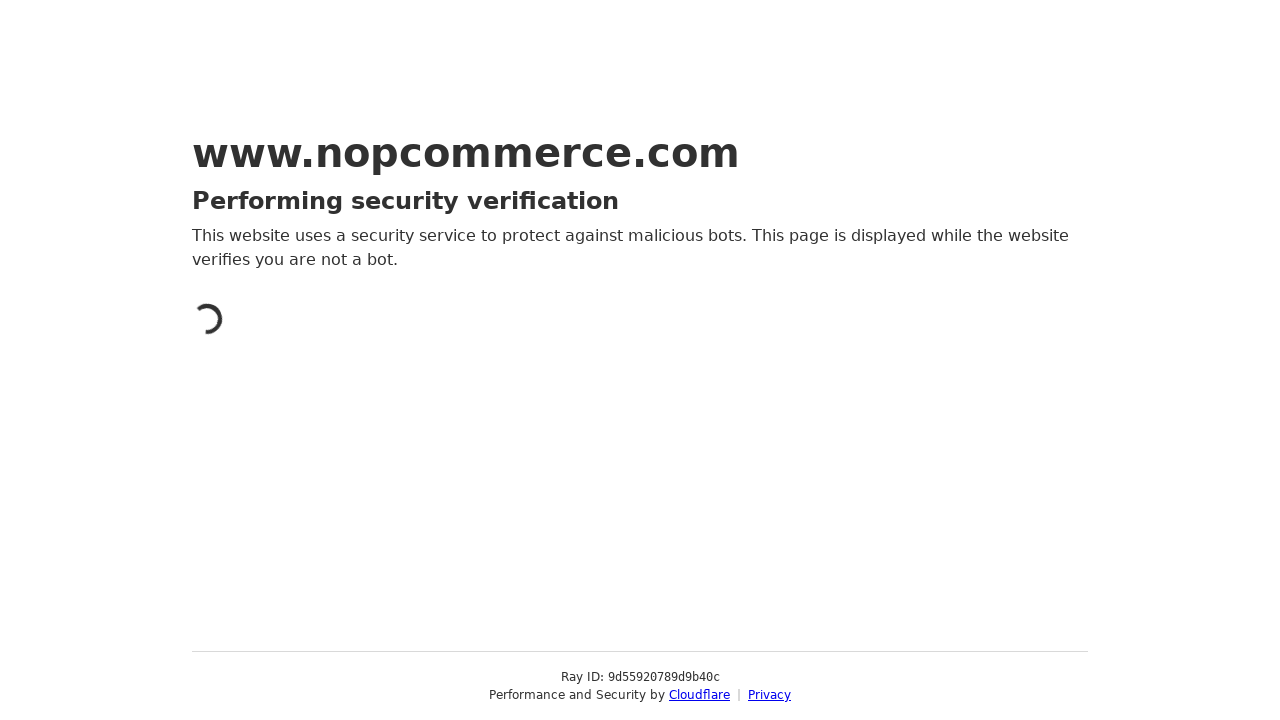

Maximized the browser window
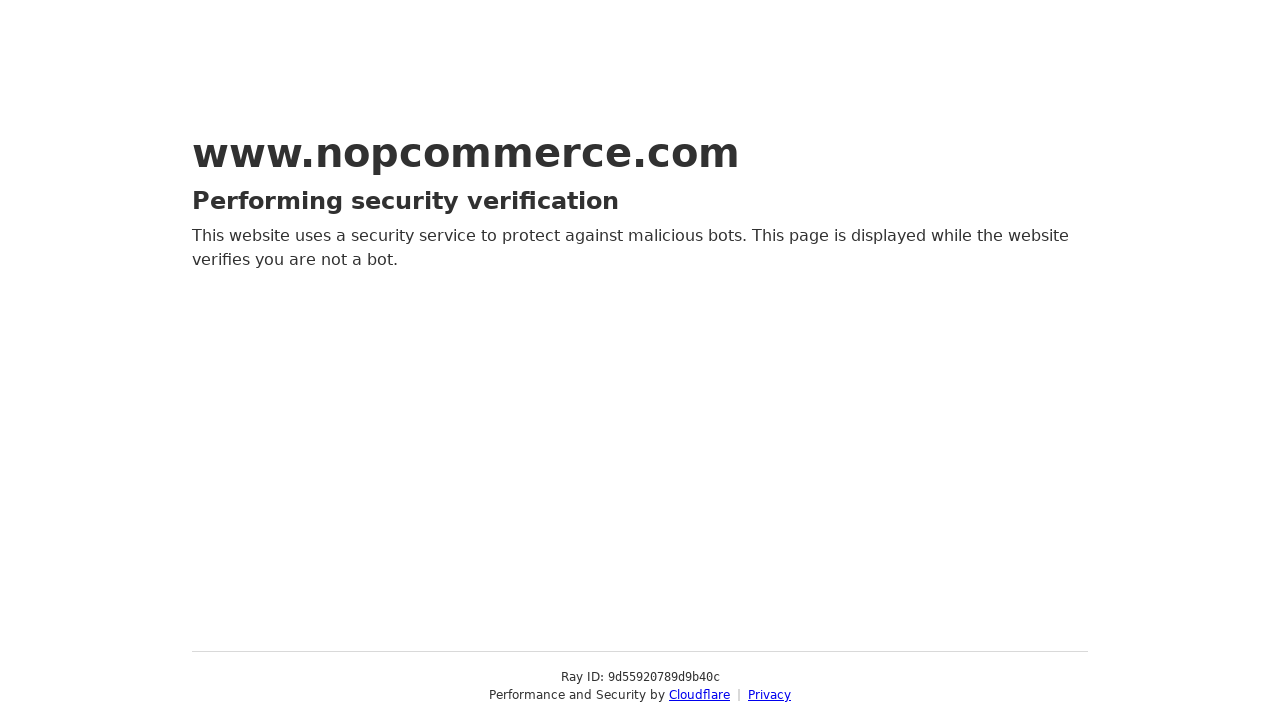

Retrieved page title
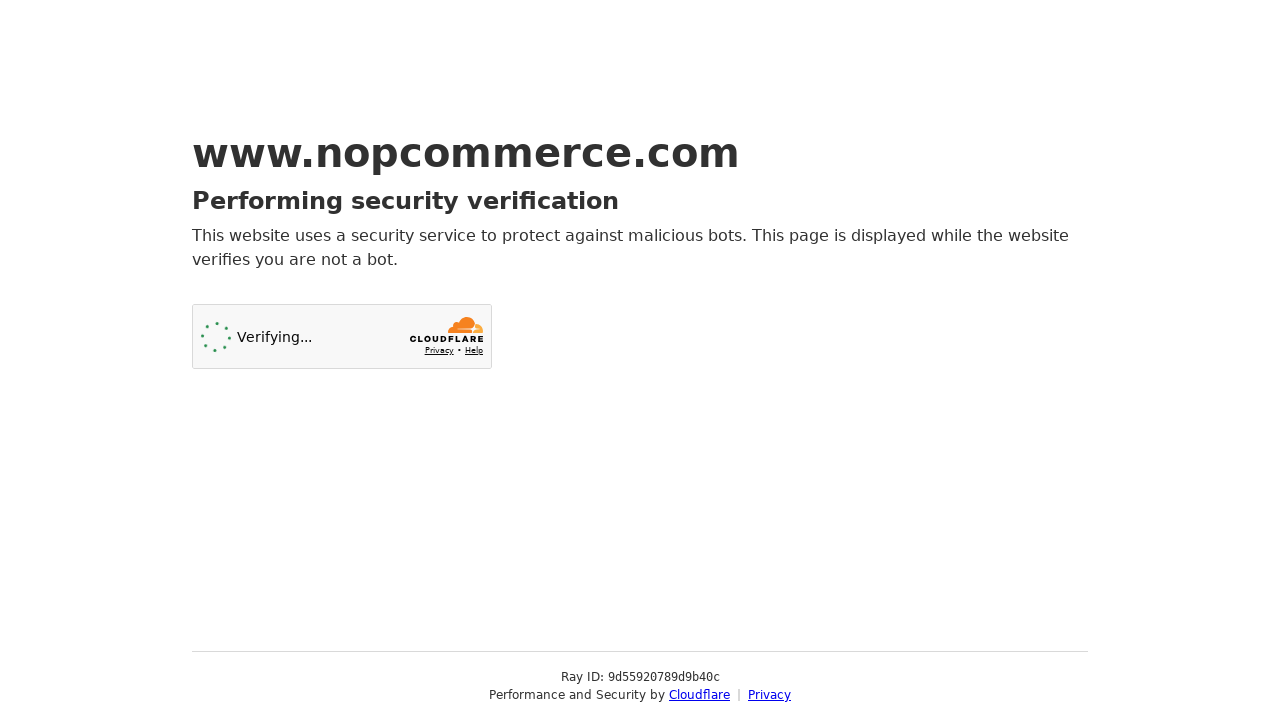

Verified that page title exists and is not empty
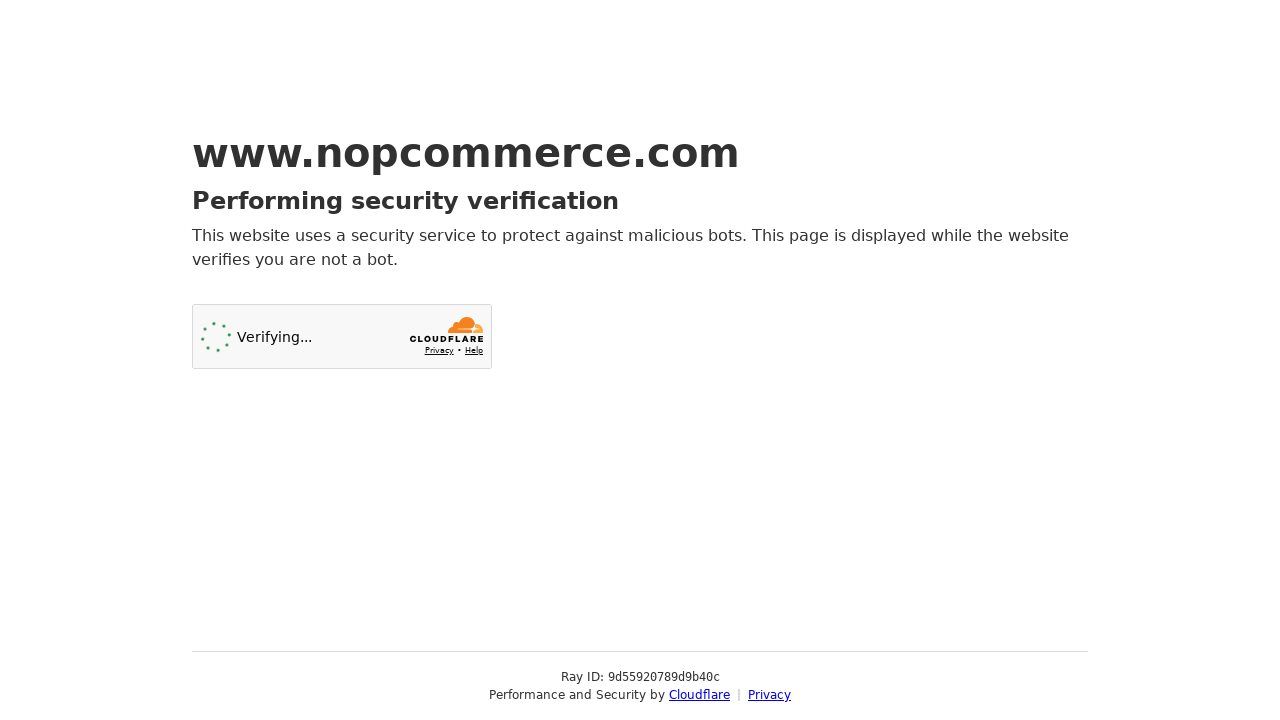

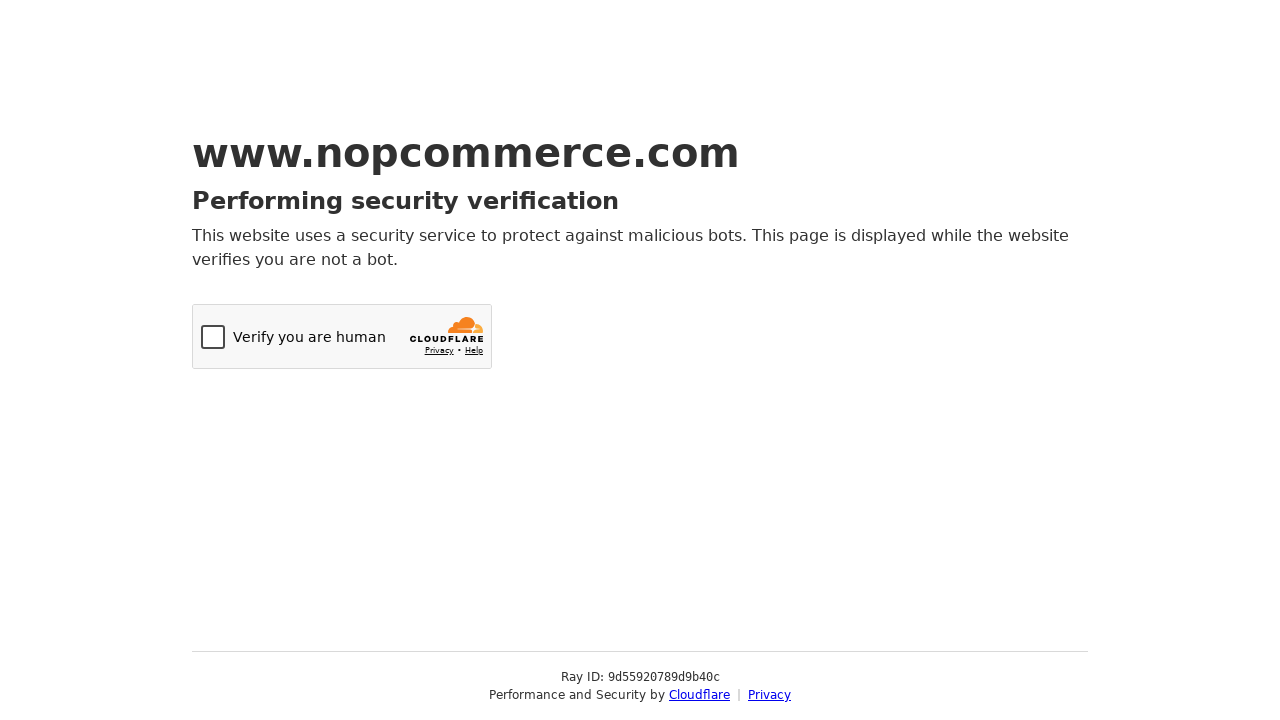